Tests drag and drop functionality on jQuery UI demo page by dragging an element into a droppable area within an iframe

Starting URL: https://jqueryui.com/droppable/

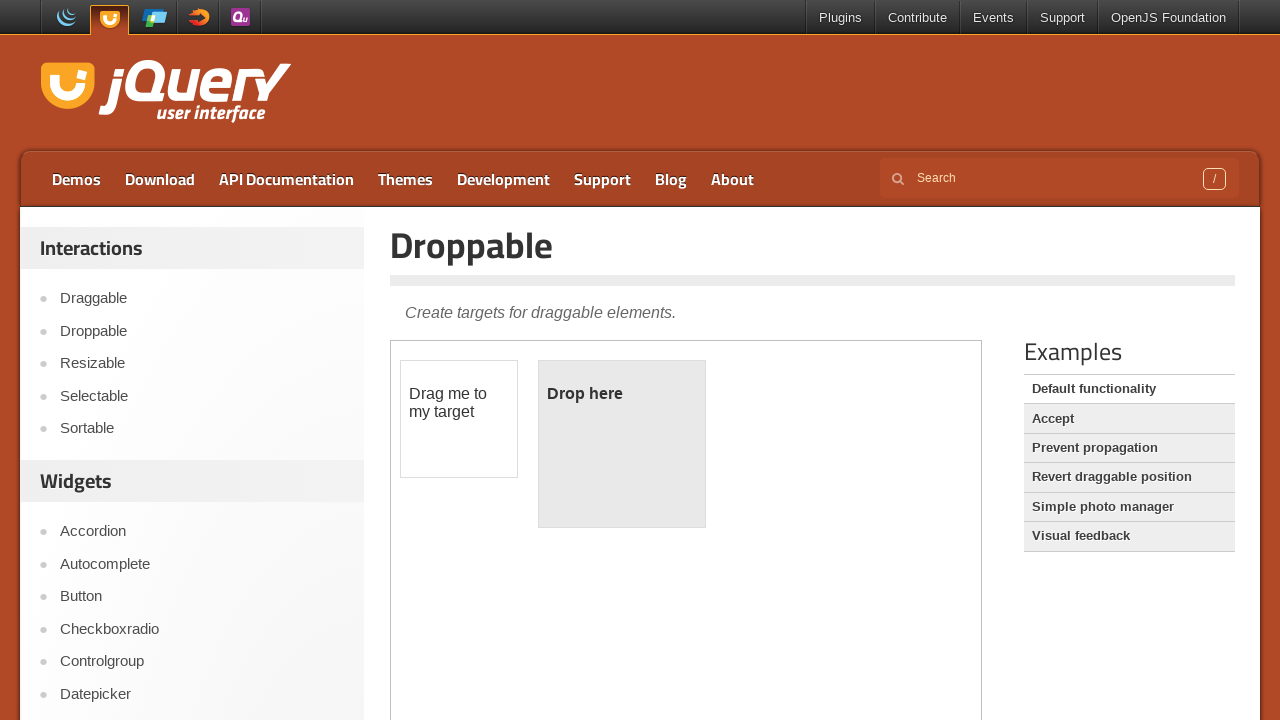

Located the demo iframe
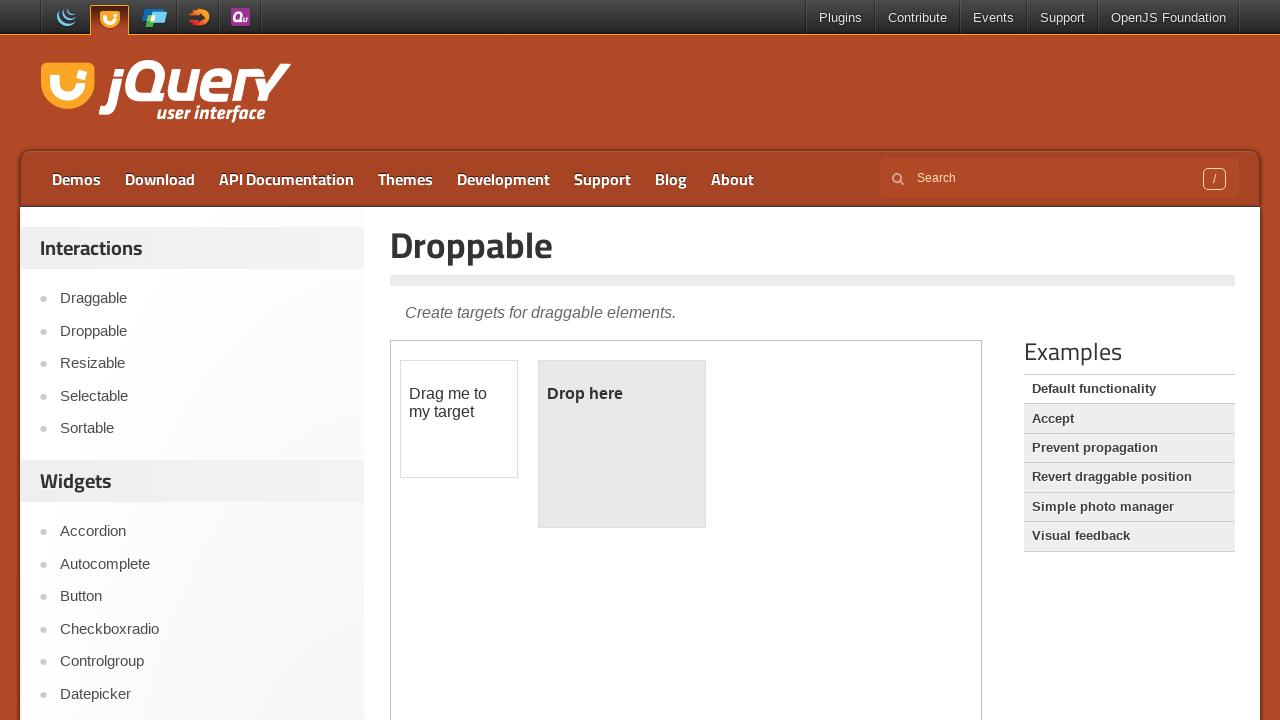

Located the draggable element
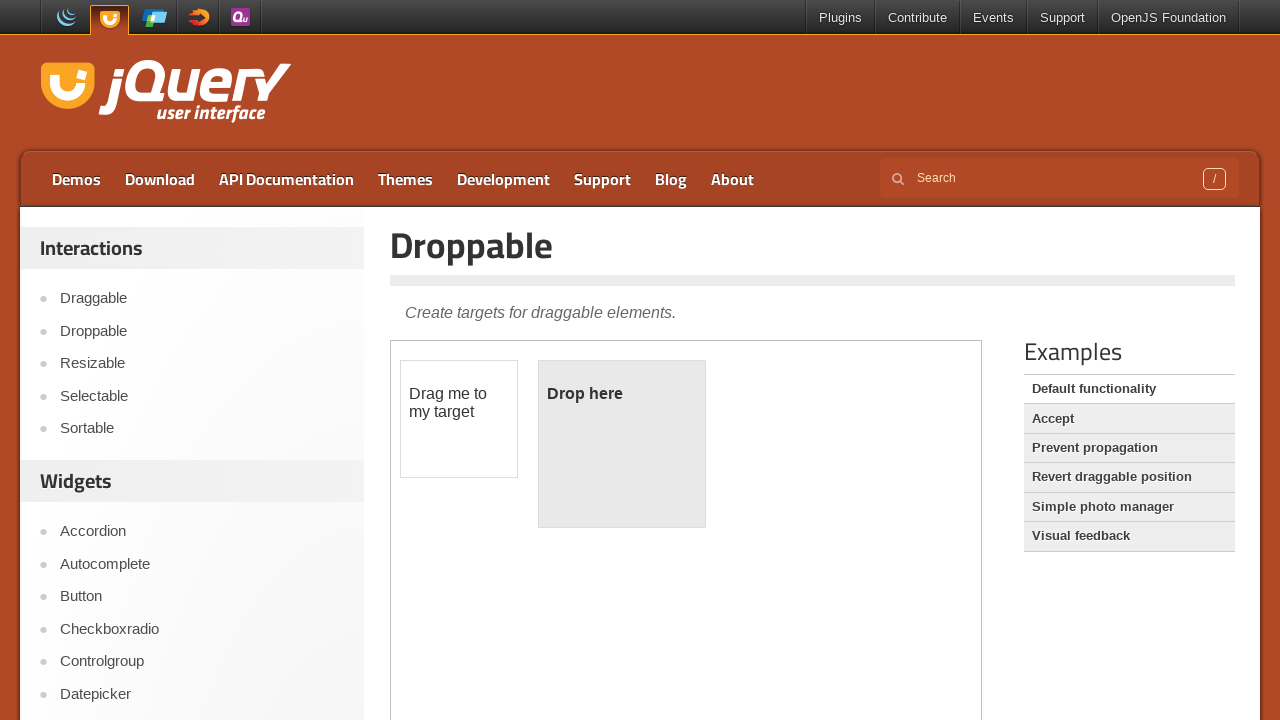

Located the droppable element
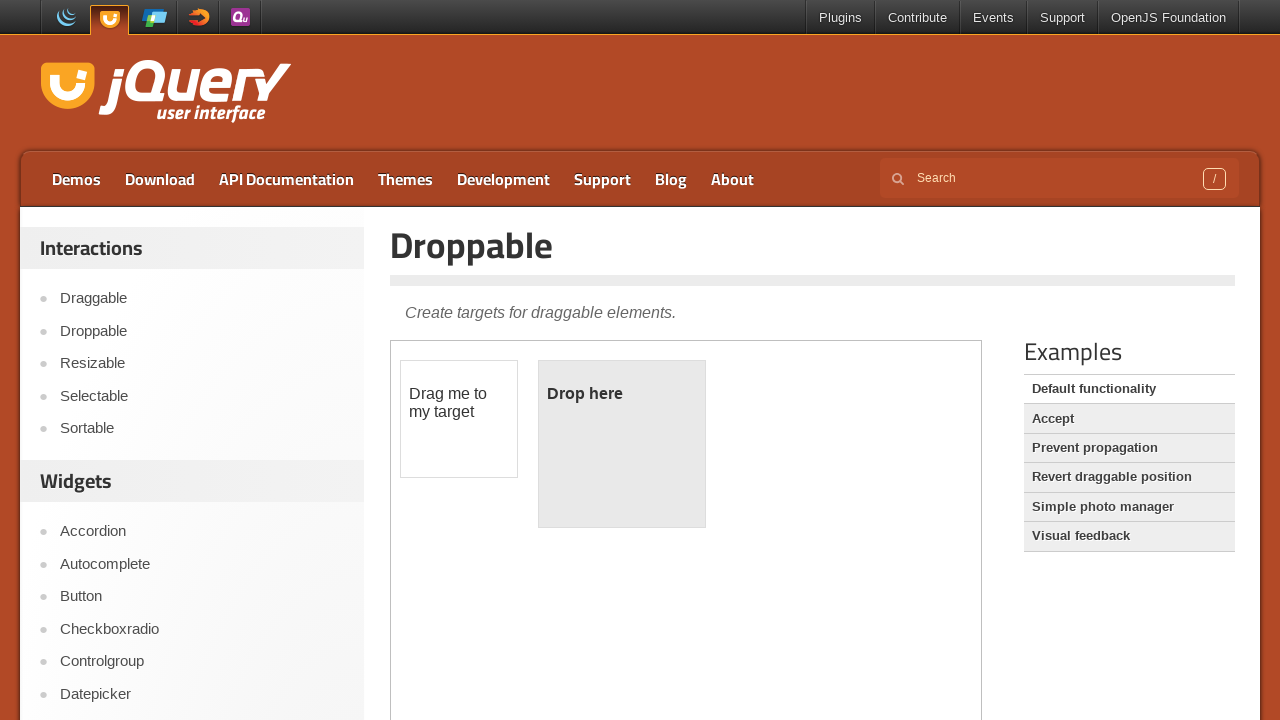

Dragged element into the droppable area at (622, 444)
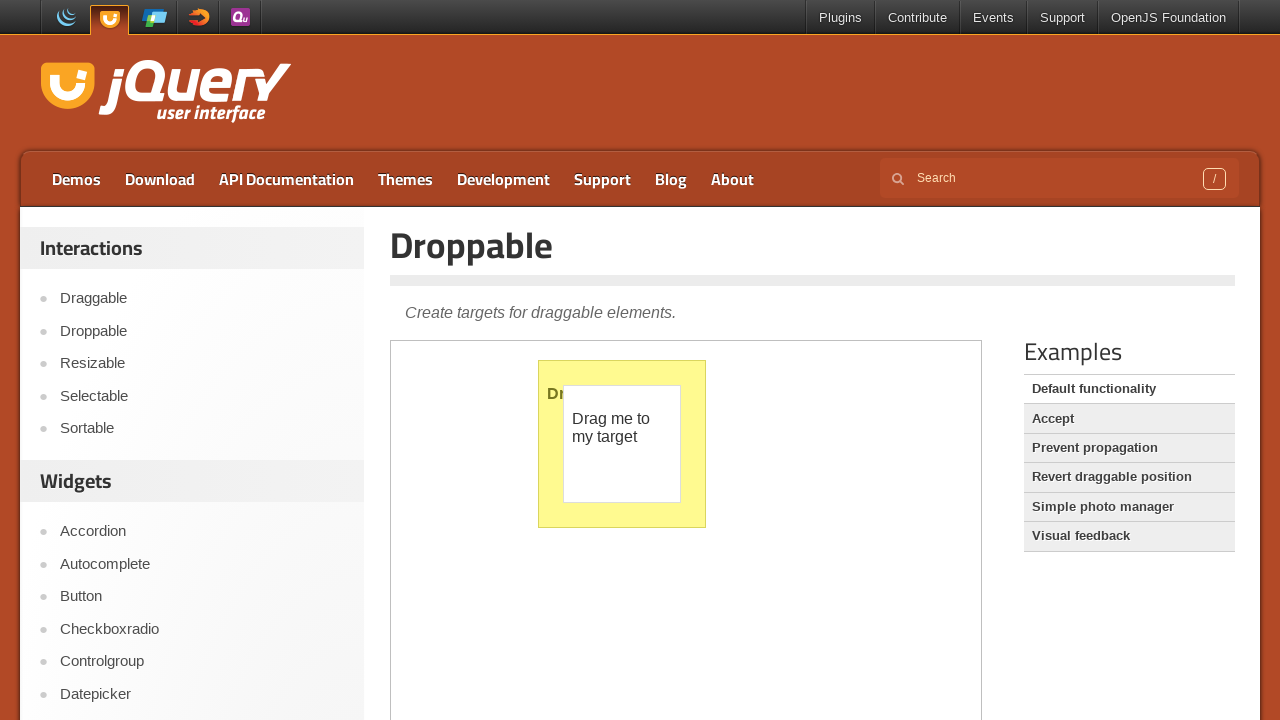

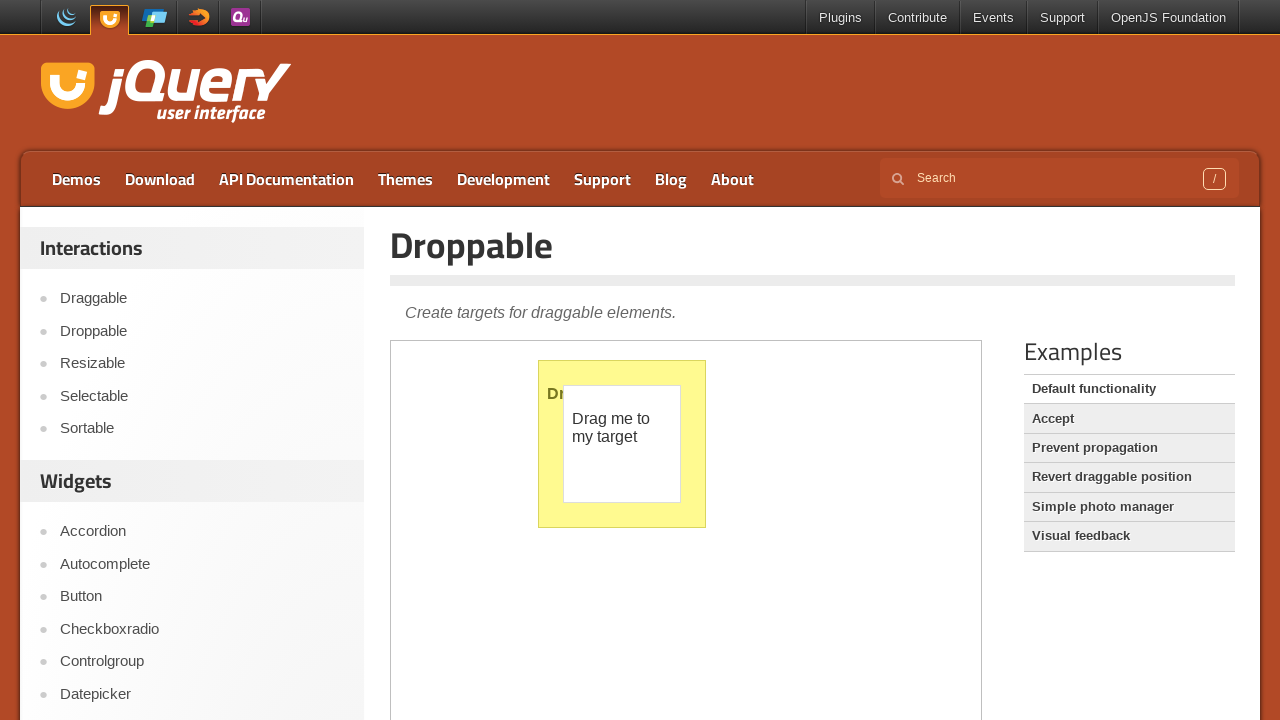